Fills out a form with personal information including name, address, and job details, then submits it and verifies the styling of certain fields

Starting URL: https://bonigarcia.dev/selenium-webdriver-java/data-types.html

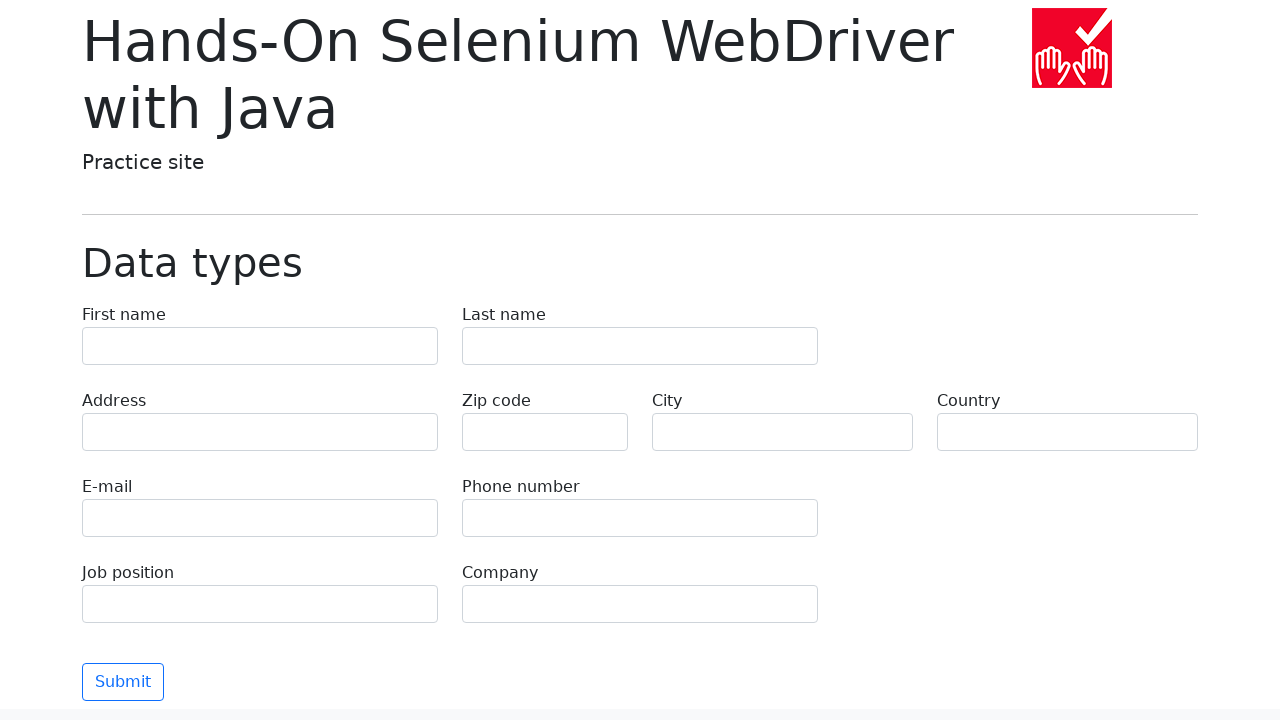

Navigated to form page
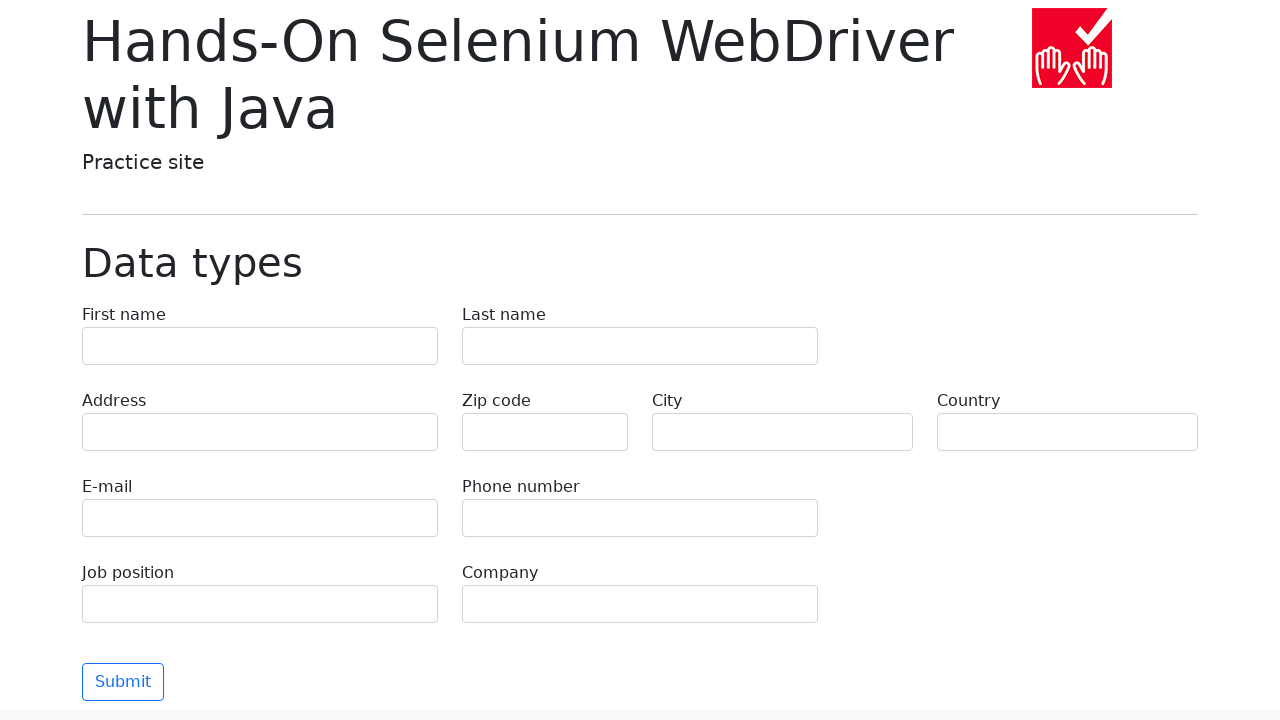

Filled first name field with 'Иван' on input[name='first-name']
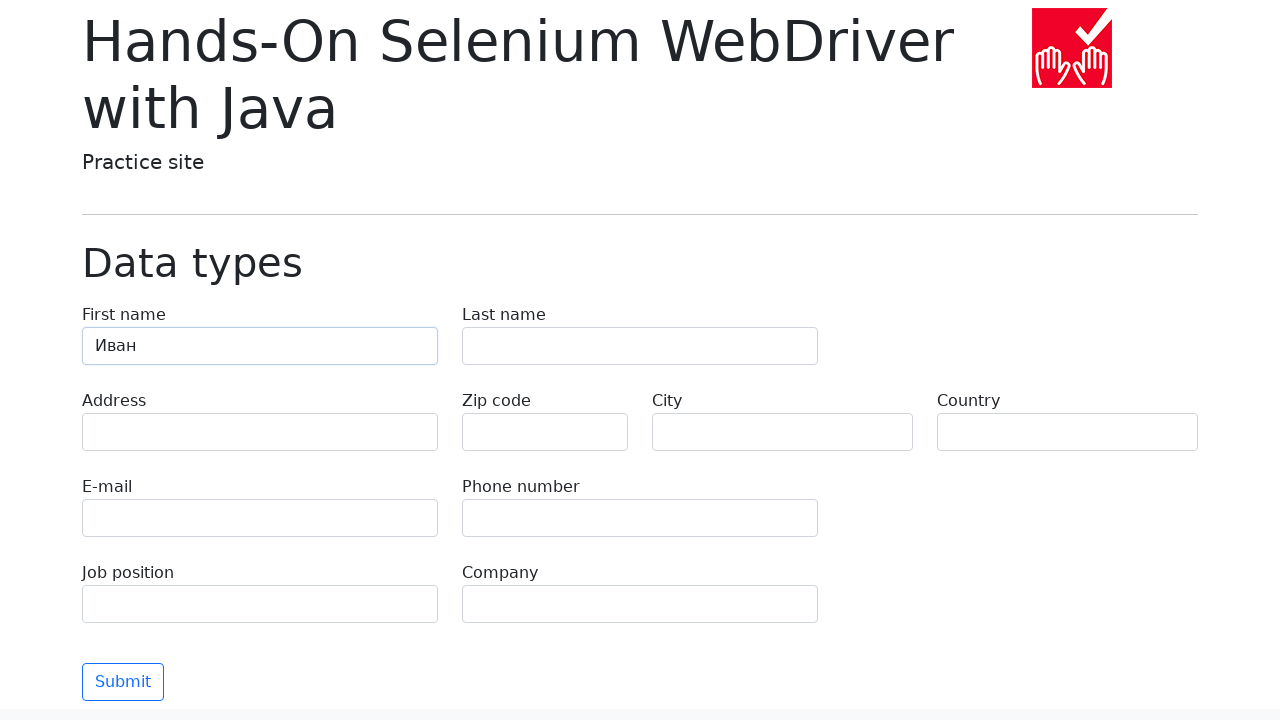

Filled last name field with 'Петров' on input[name='last-name']
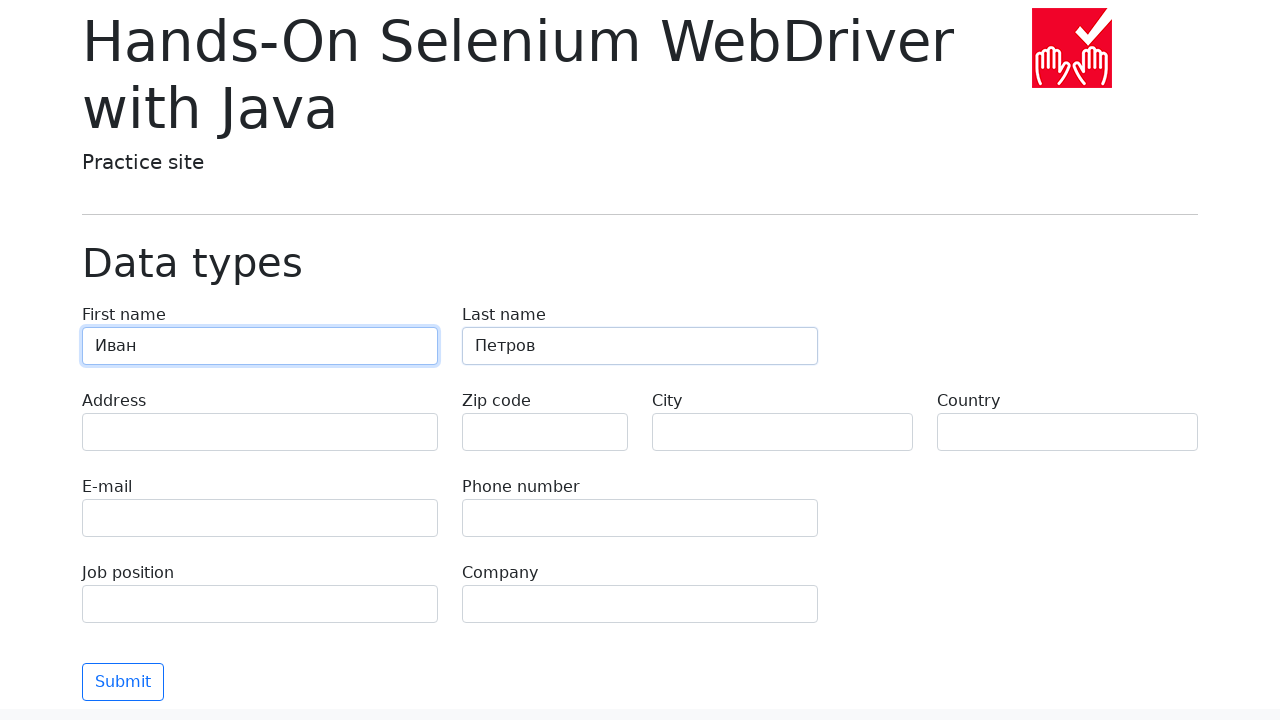

Filled address field with 'Ленина, 55-3' on input[name='address']
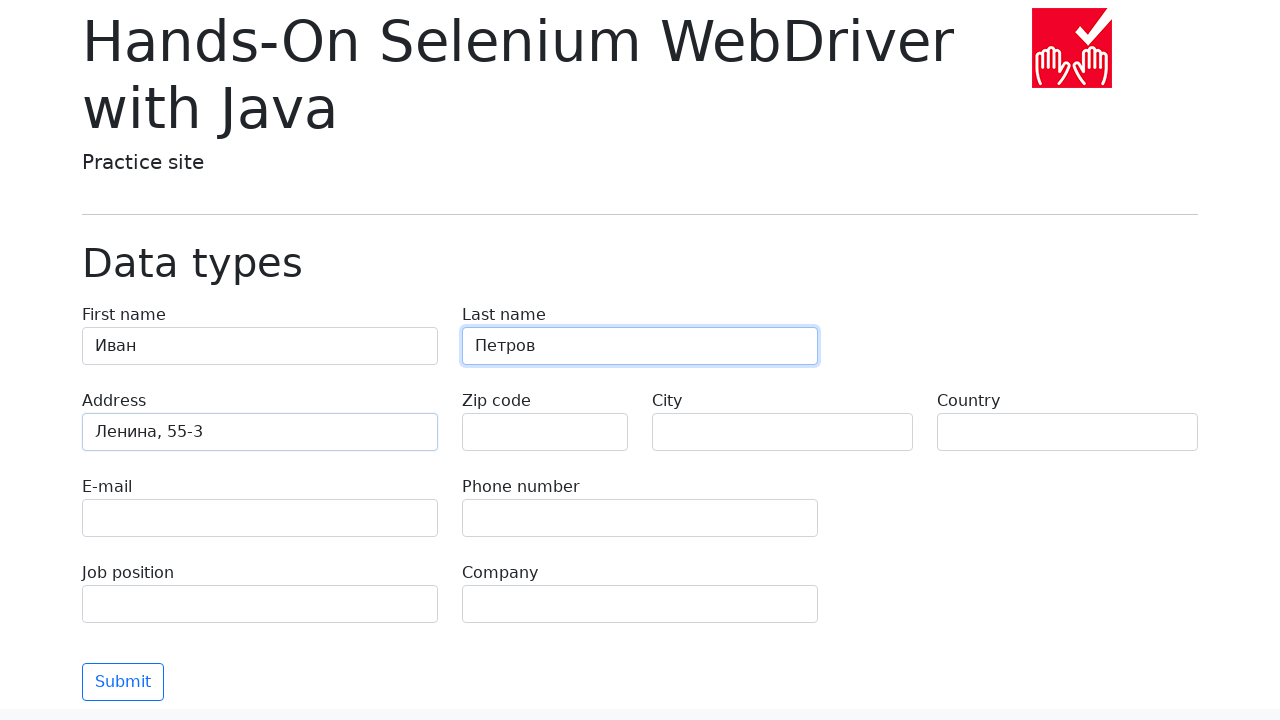

Filled city field with 'Москва' on input[name='city']
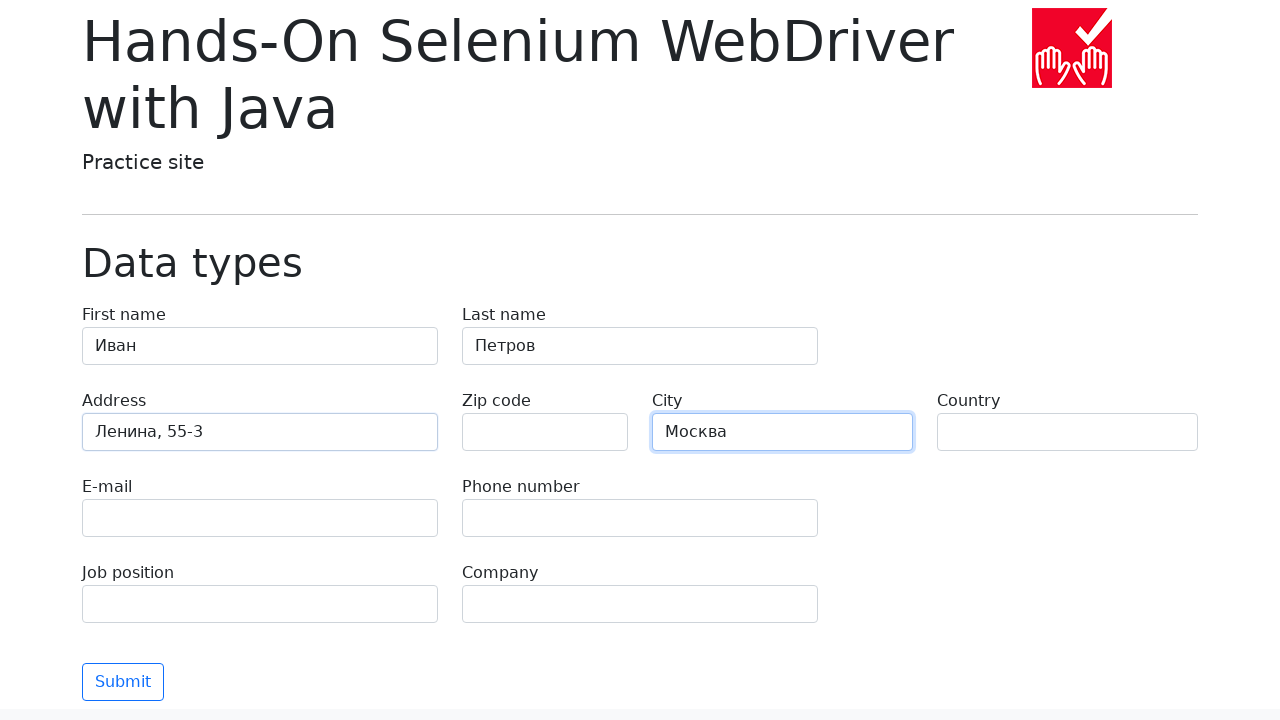

Filled country field with 'Россия' on input[name='country']
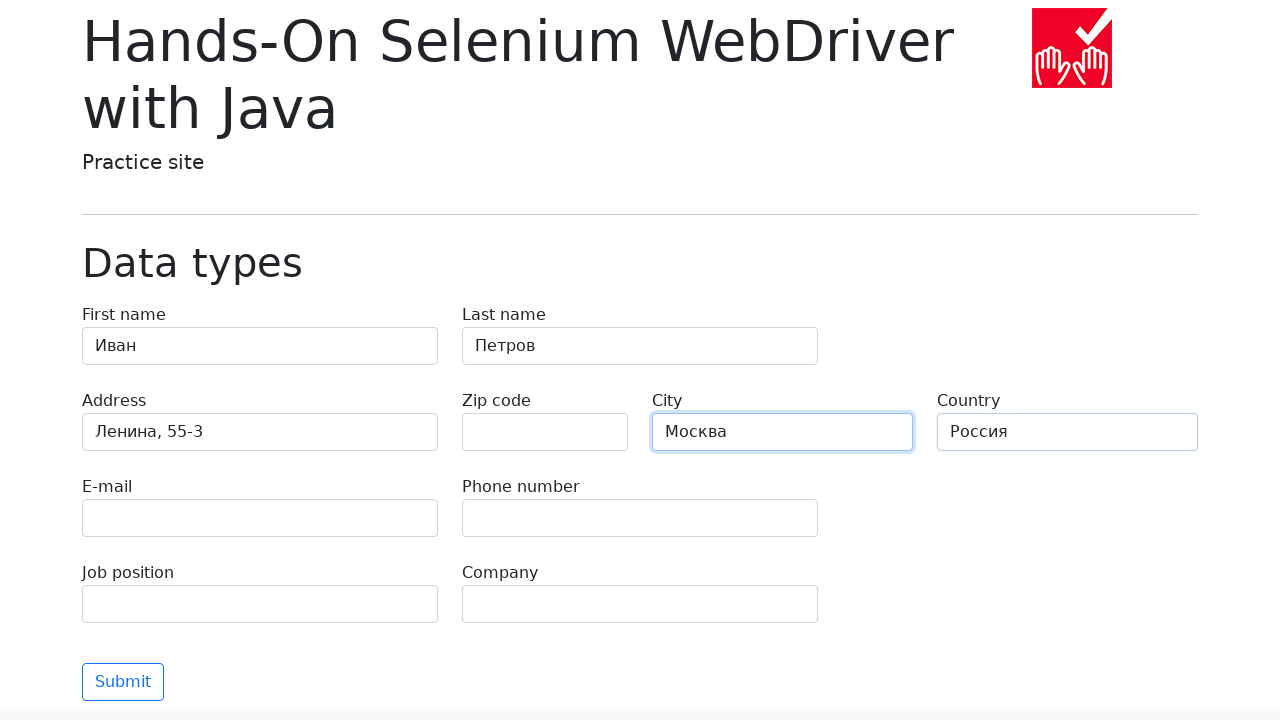

Filled job position field with 'QA' on input[name='job-position']
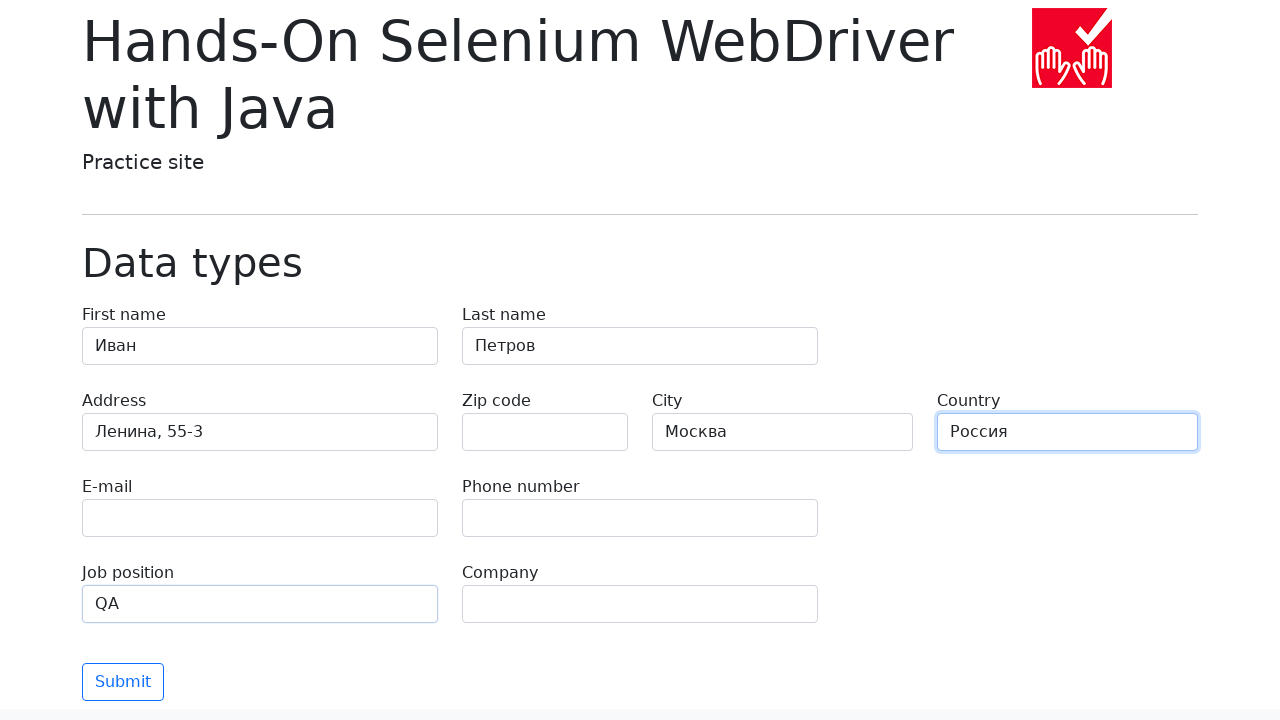

Filled company field with 'Merion' on input[name='company']
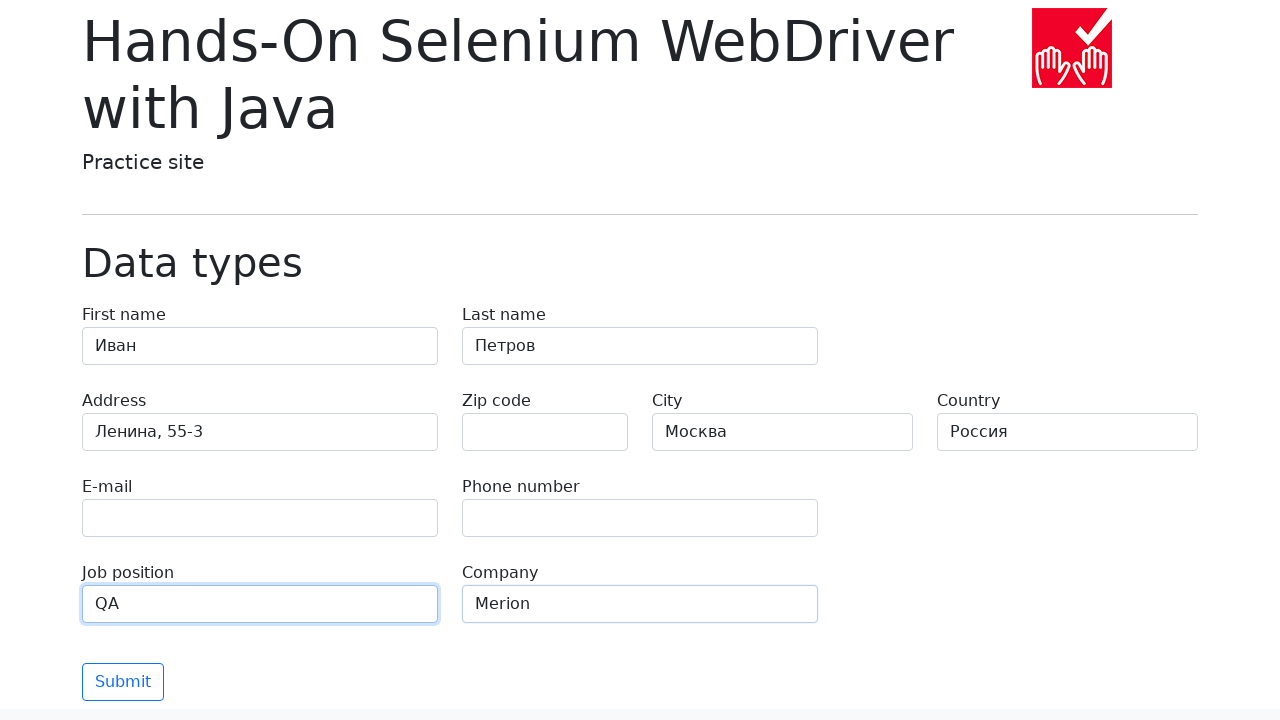

Clicked submit button to submit form at (123, 682) on button[type='submit']
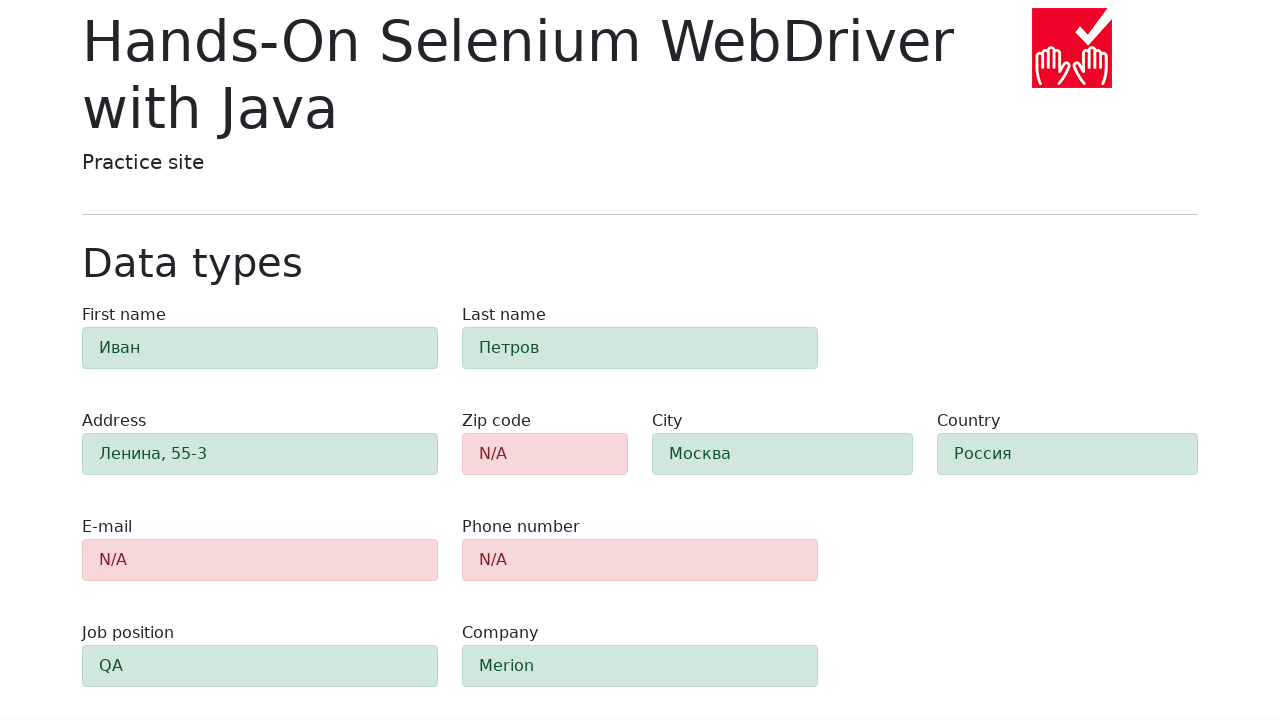

Waited for form submission to complete
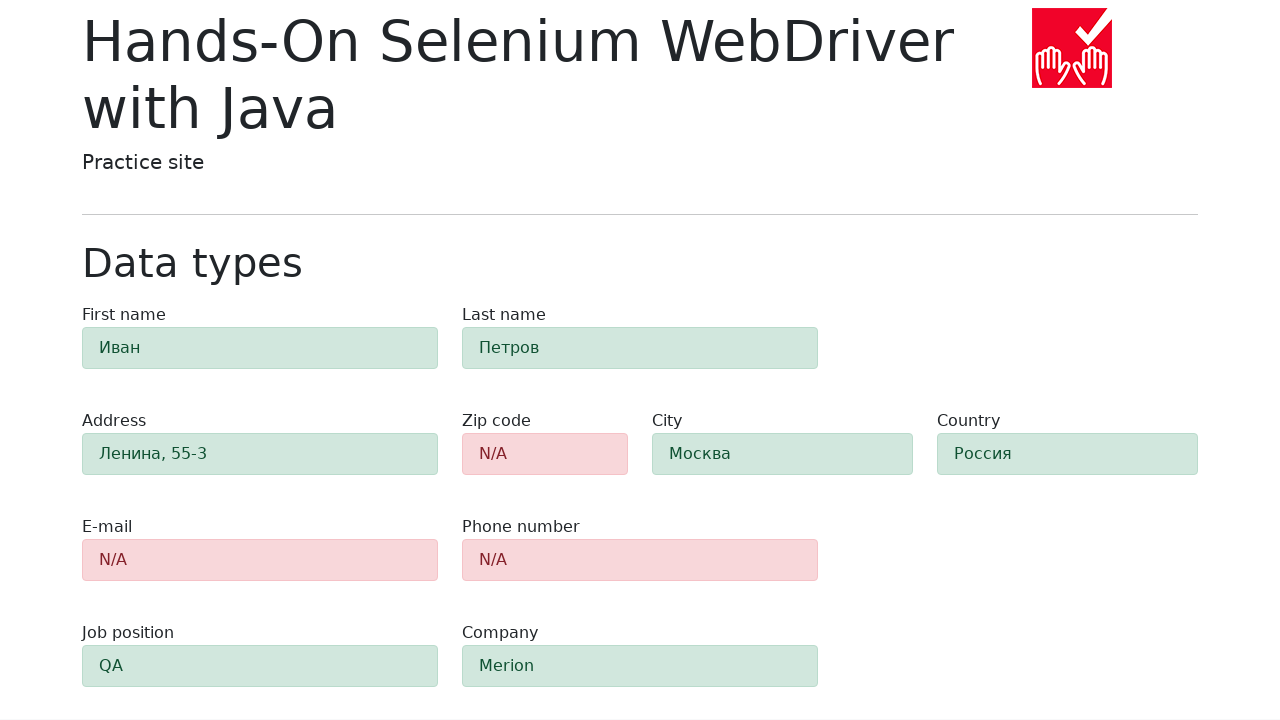

Evaluated background color of zip code field
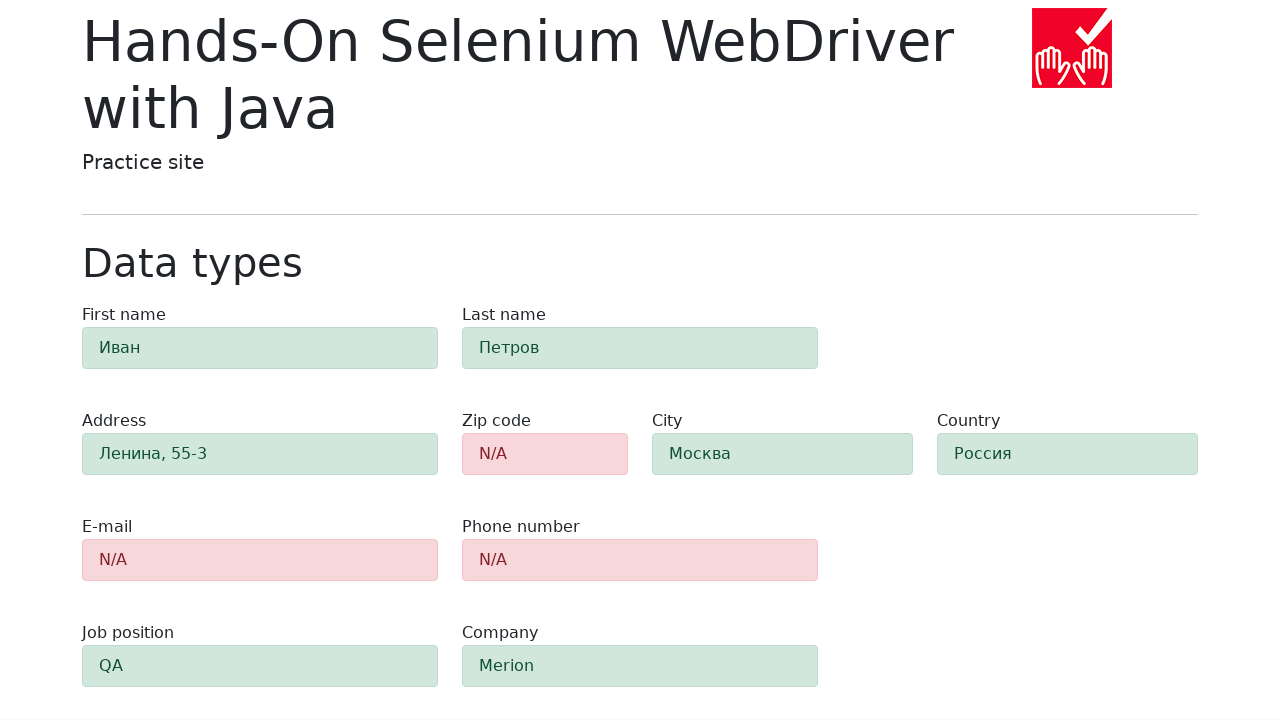

Evaluated background color of email field
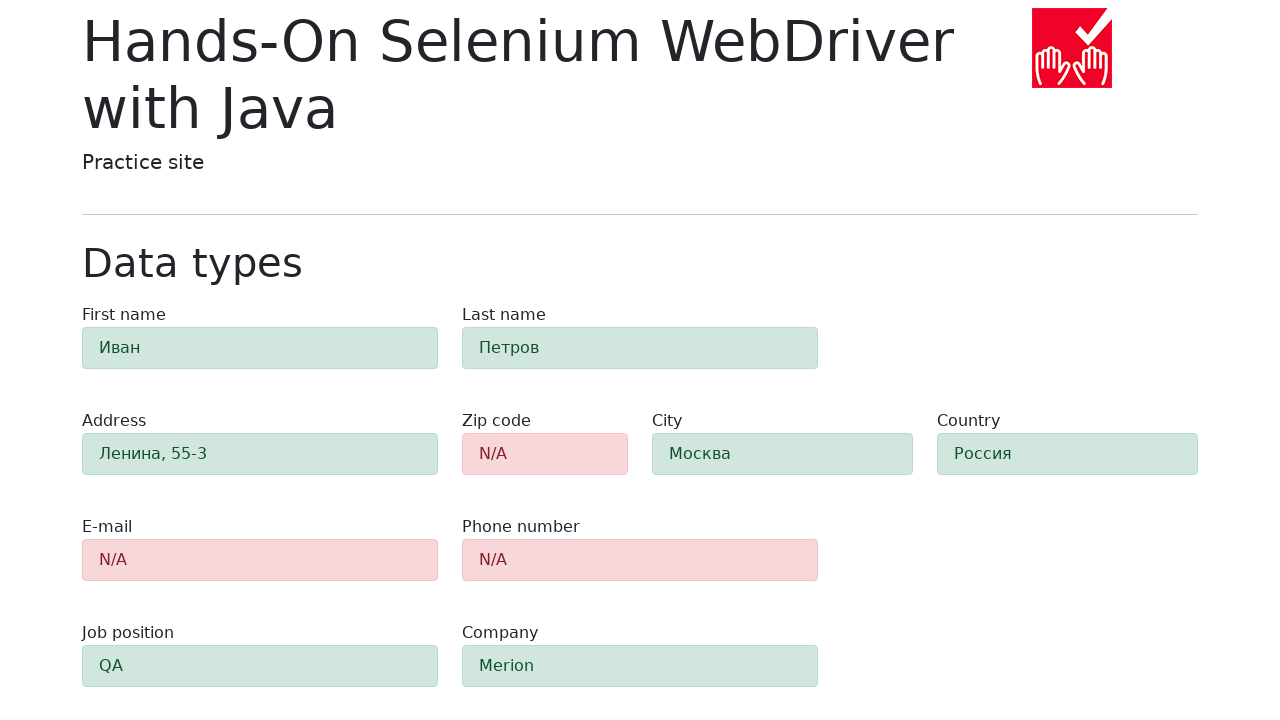

Evaluated background color of phone field
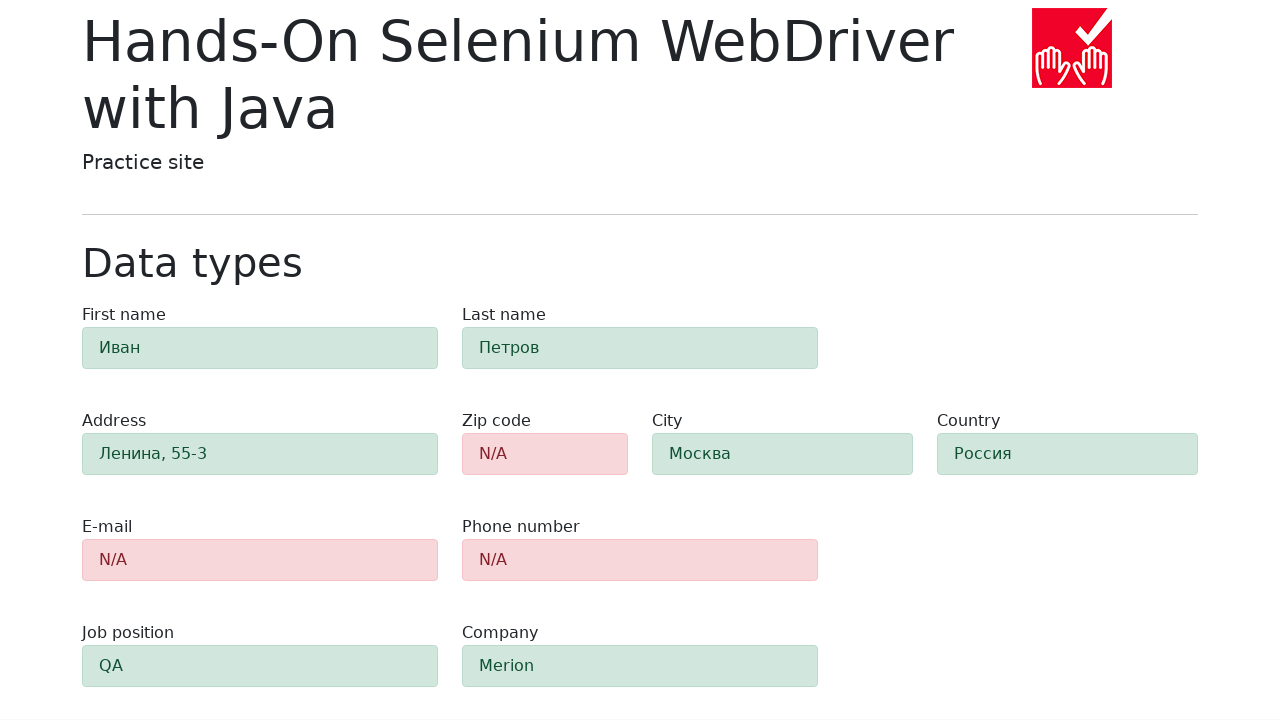

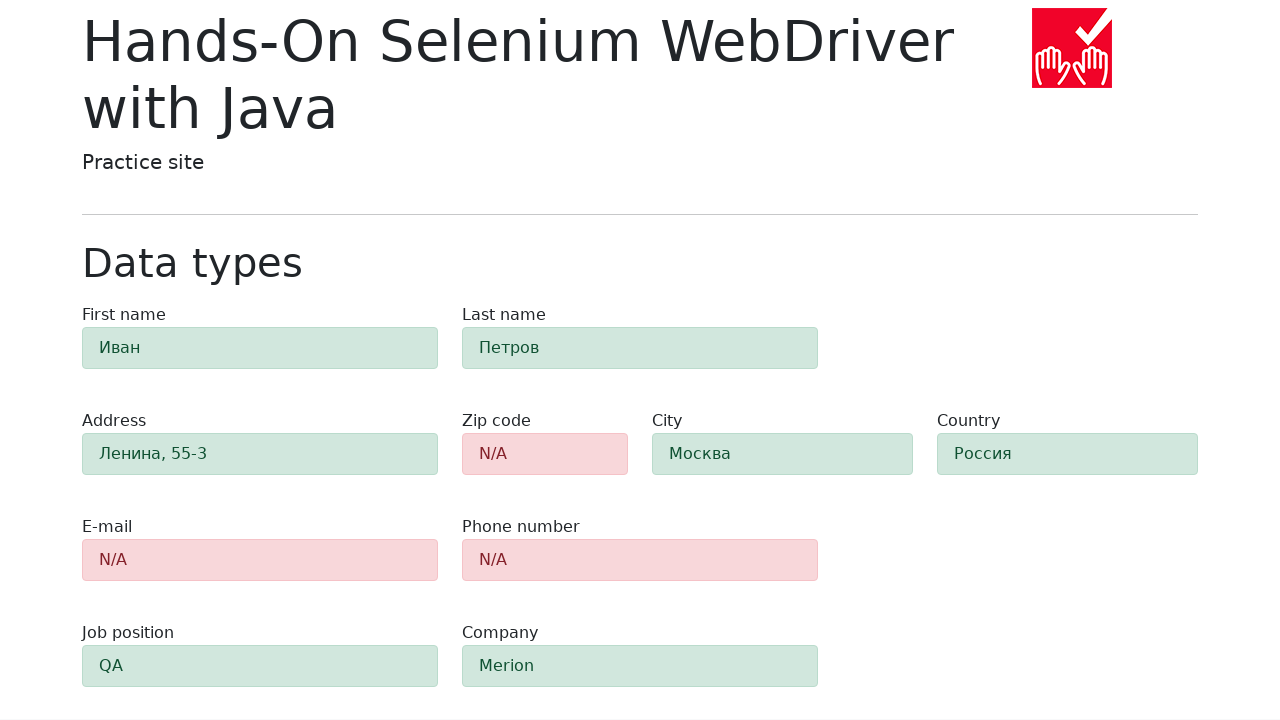